Tests multi-select dropdown functionality by selecting multiple programming languages, verifying selections, deselecting all, and testing various selection methods

Starting URL: https://testcenter.techproeducation.com/index.php?page=dropdown

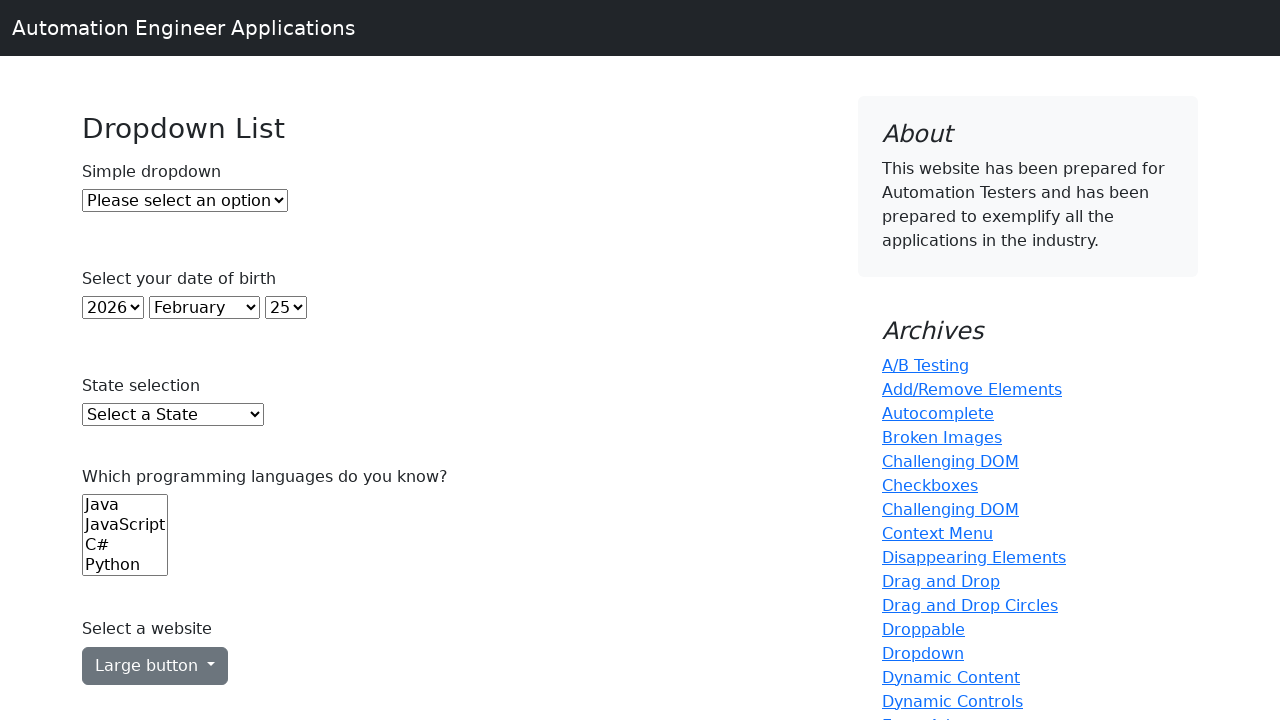

Located the programming languages dropdown (6th select element)
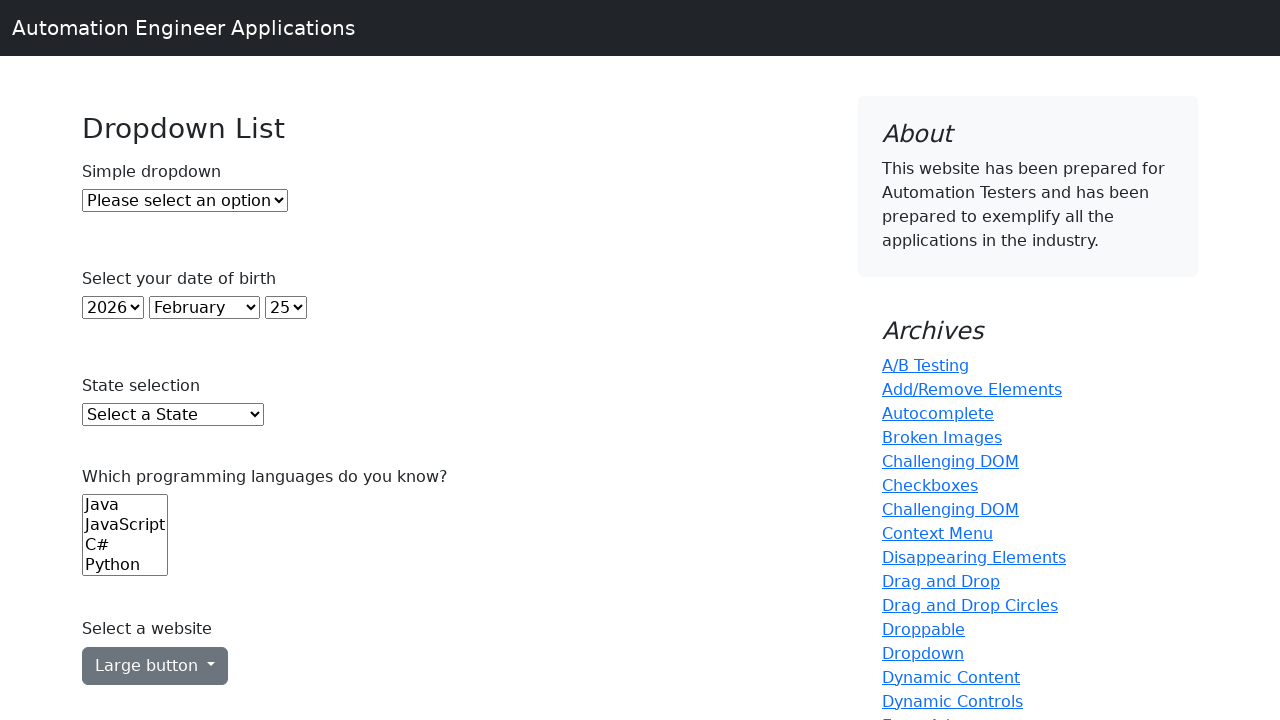

Selected first option (index 0) from dropdown on select >> nth=5
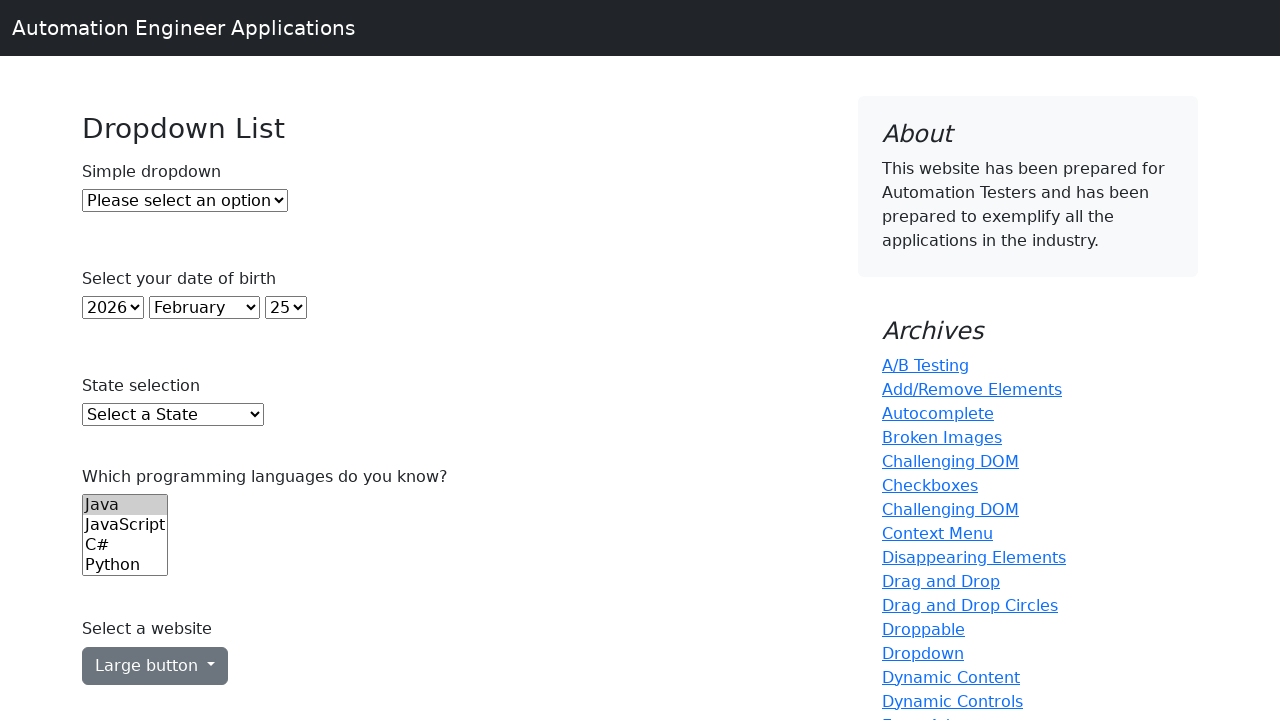

Selected first two options (indices 0, 1) from dropdown on select >> nth=5
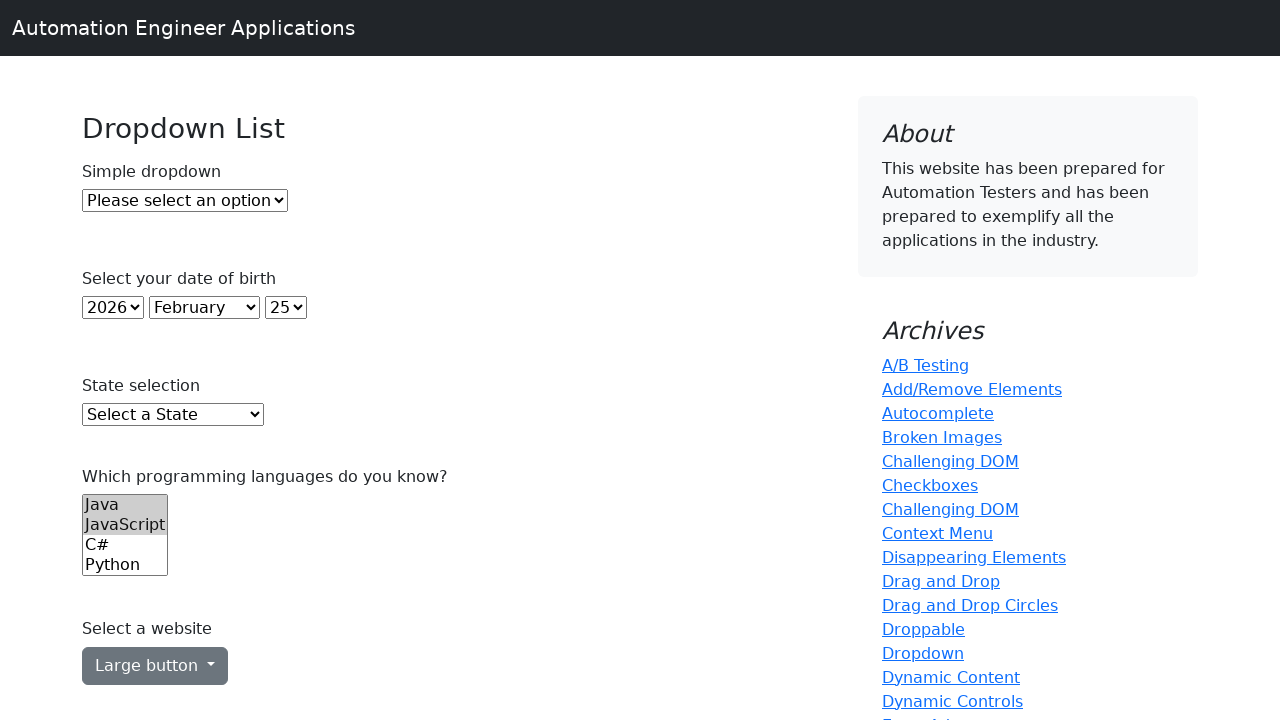

Selected first three options (indices 0, 1, 2) from dropdown on select >> nth=5
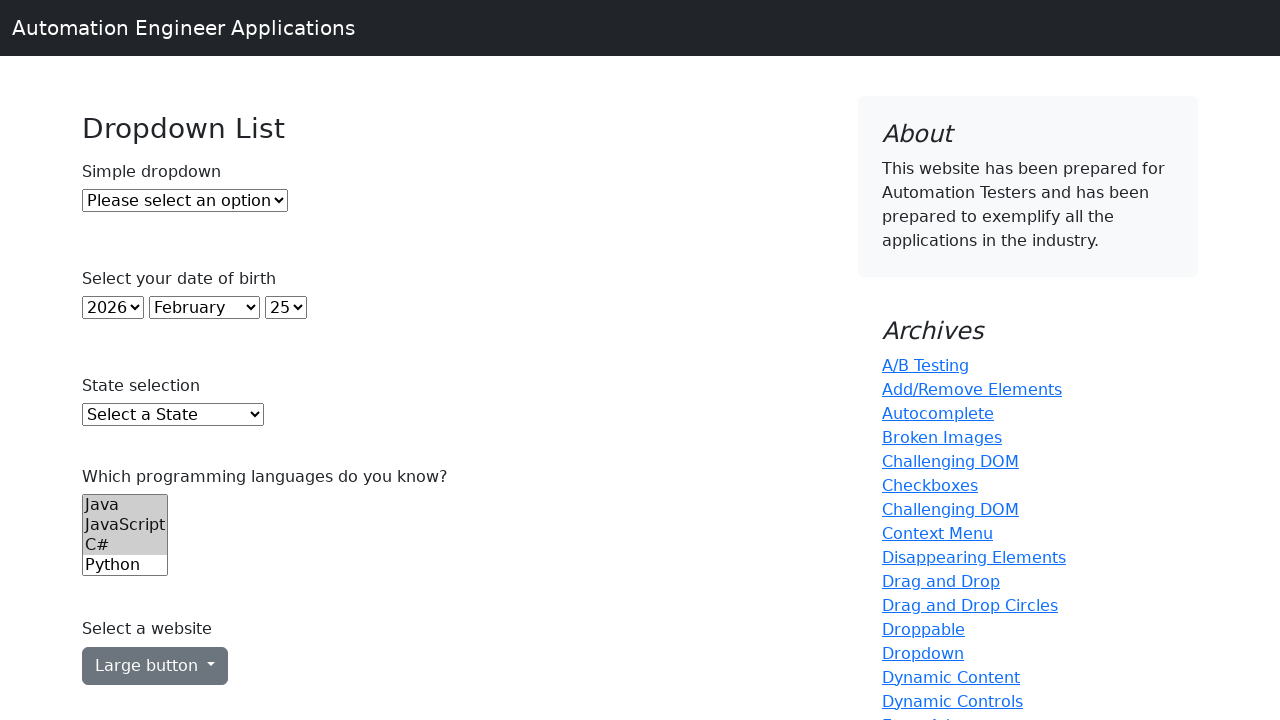

Retrieved all checked options from dropdown
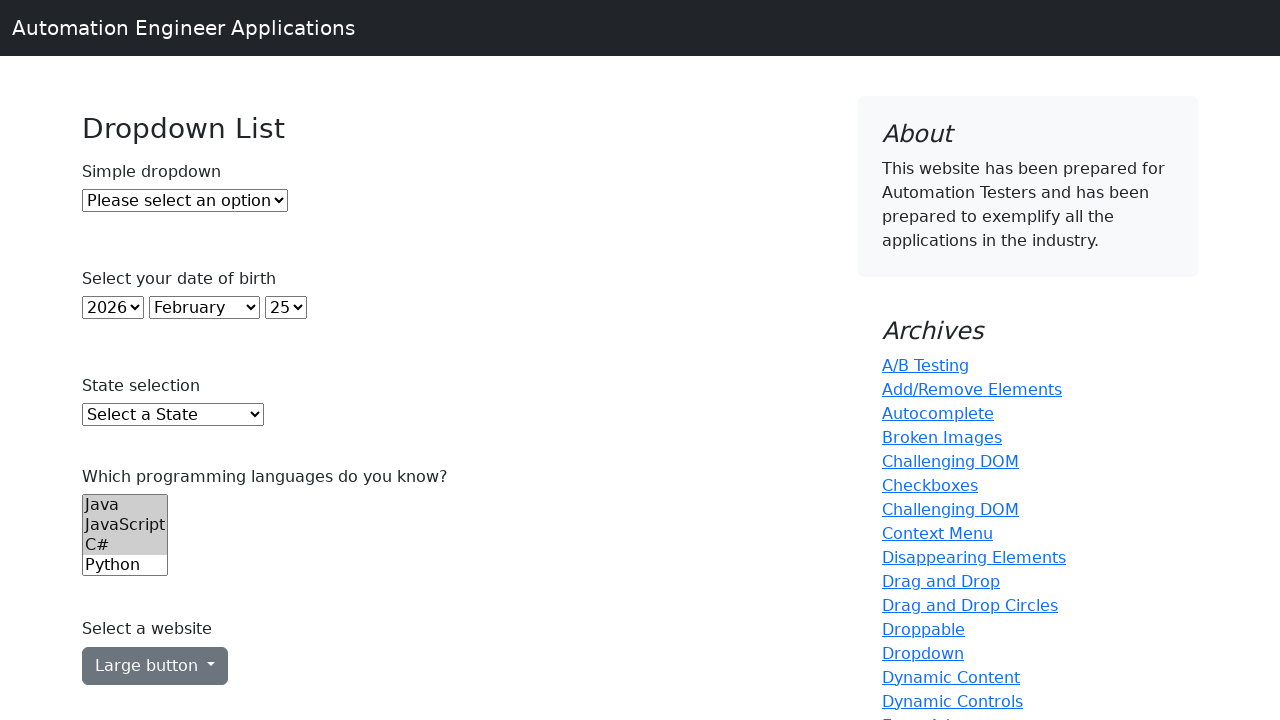

Verified that 3 options are selected
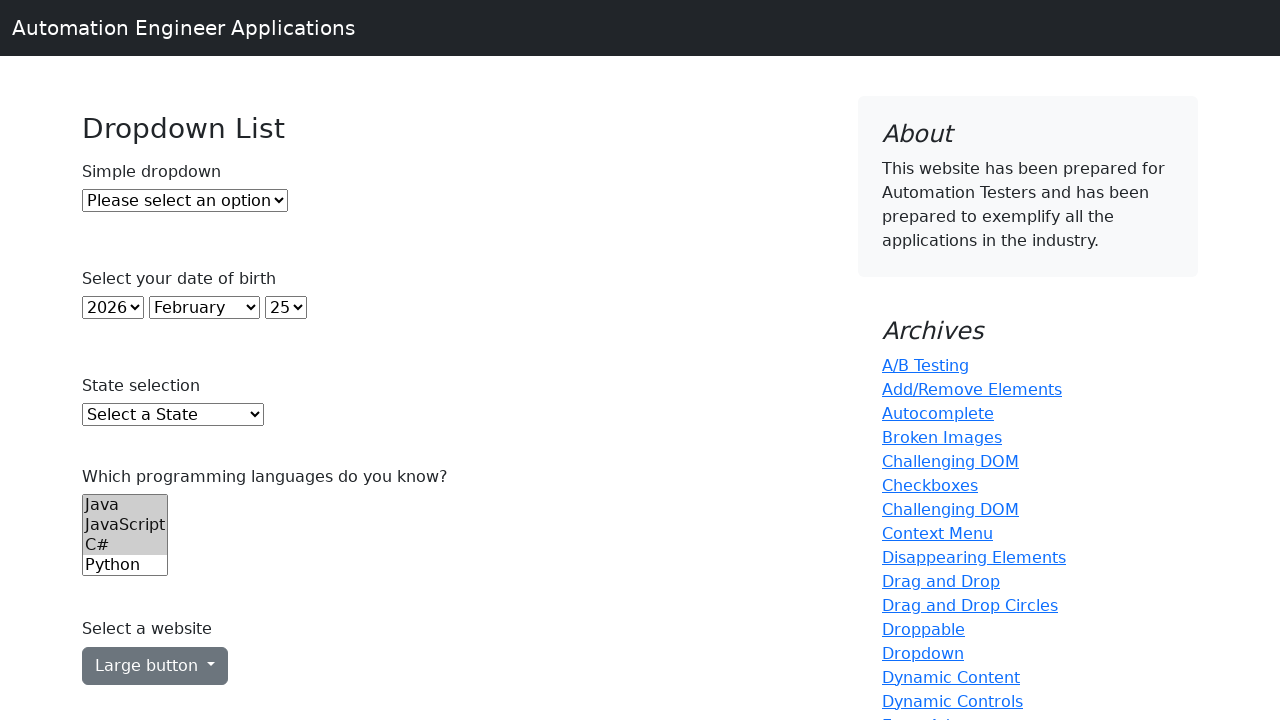

Retrieved first selected option
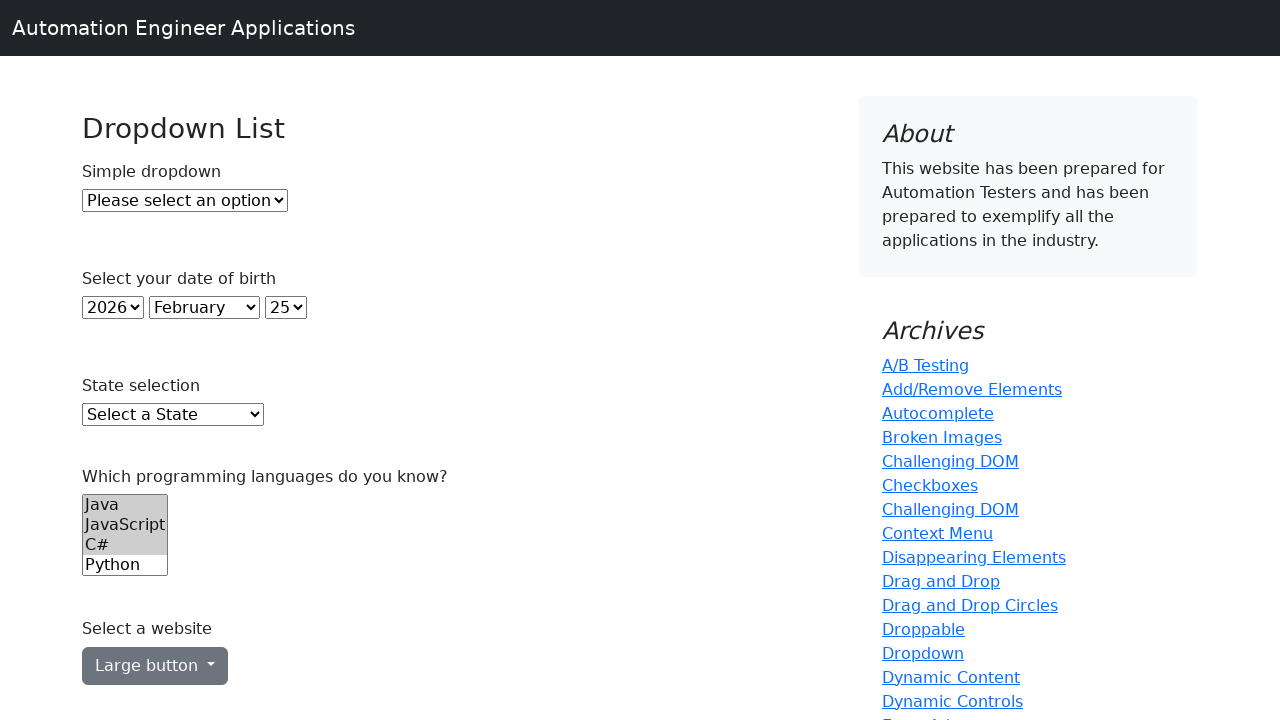

Verified first selected option is 'Java'
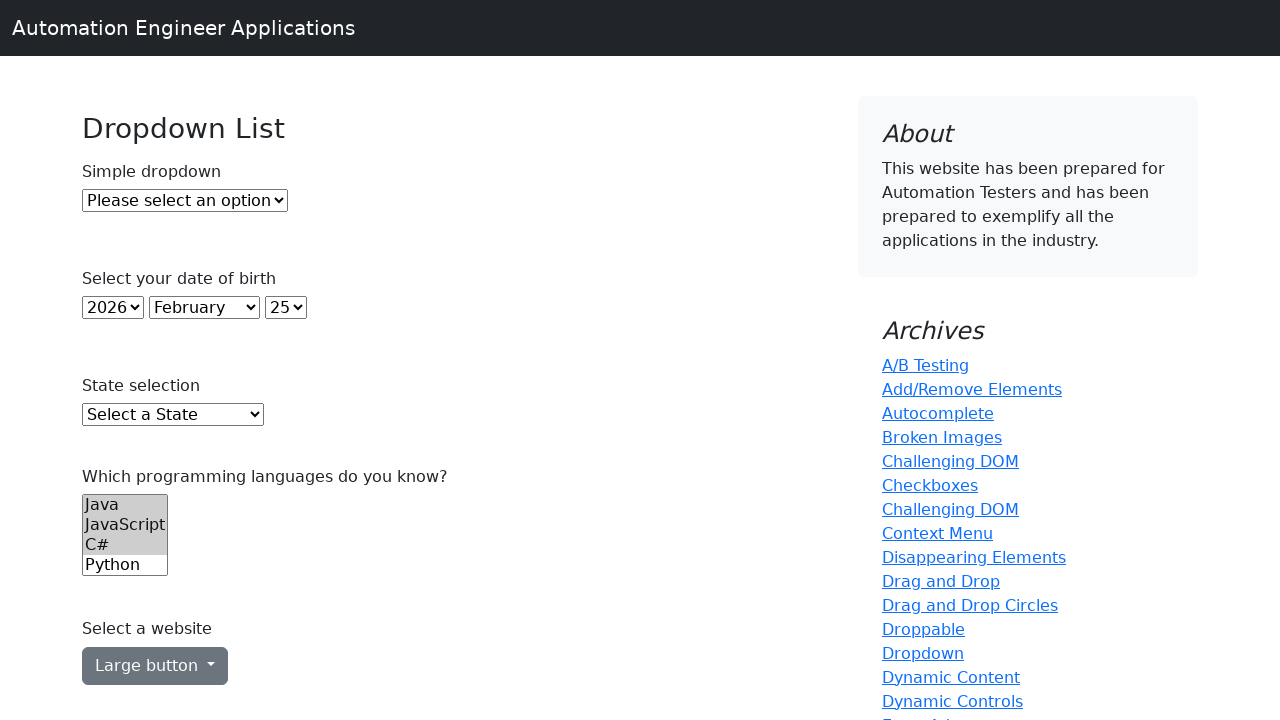

Cleared selectedIndex on dropdown
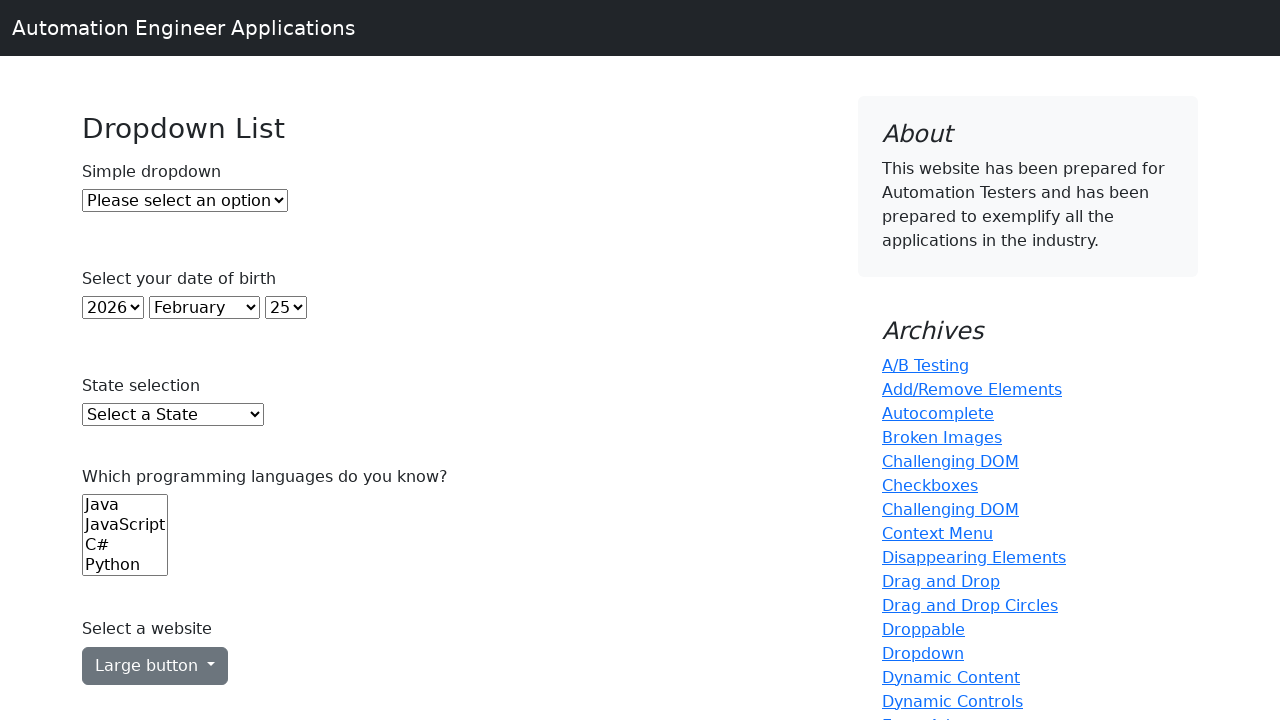

Deselected all options from dropdown using JavaScript
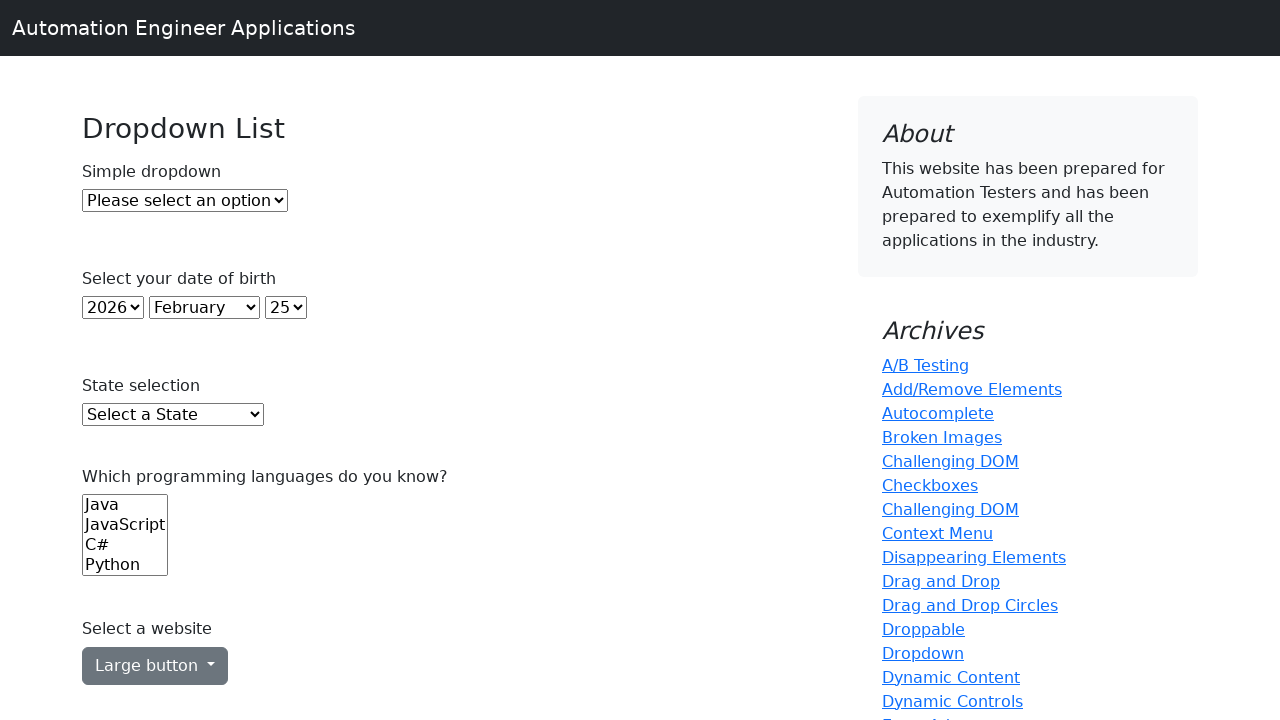

Typed 'C#' into dropdown using keyboard input on select >> nth=5
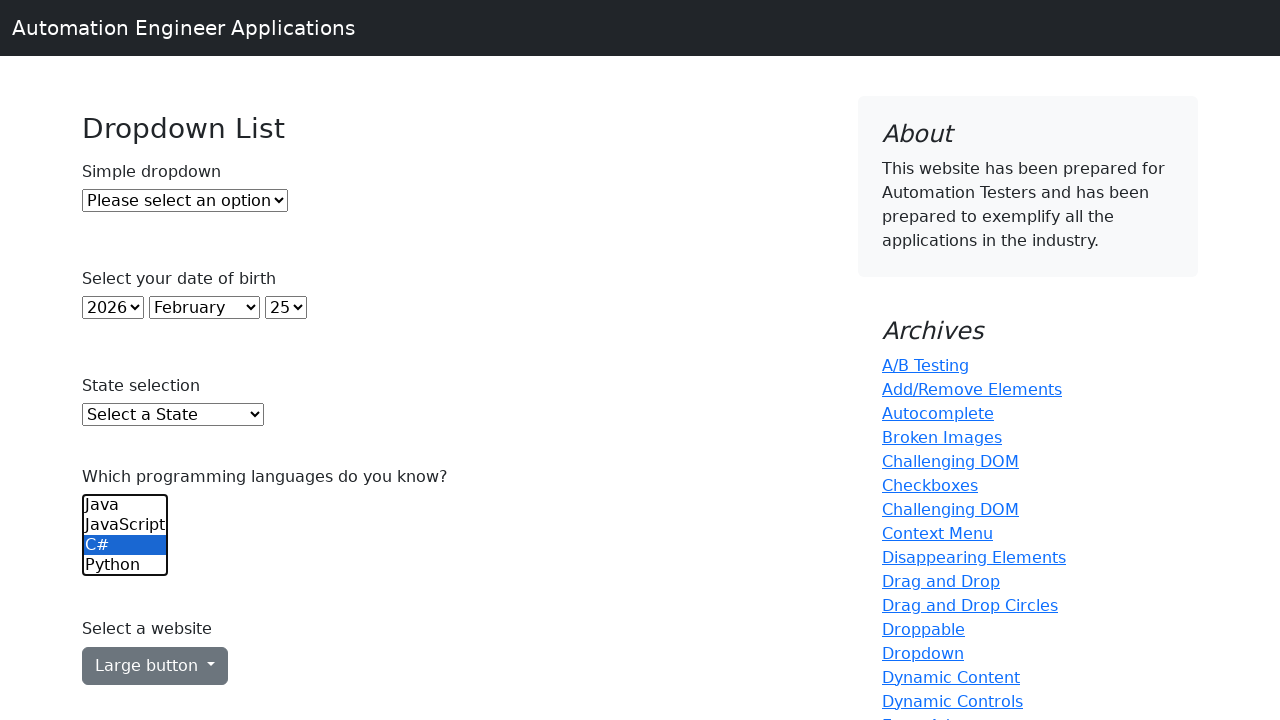

Selected 'Java' option by visible text label on select >> nth=5
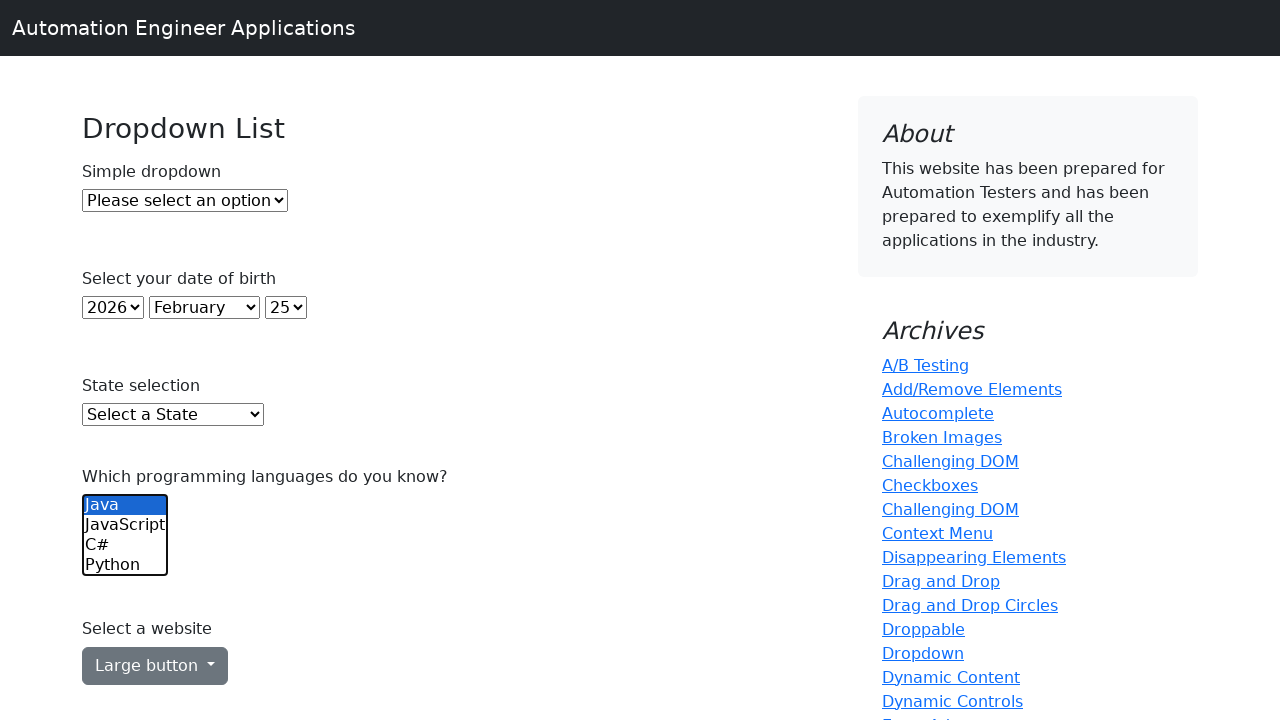

Selected option at index 2 from dropdown on select >> nth=5
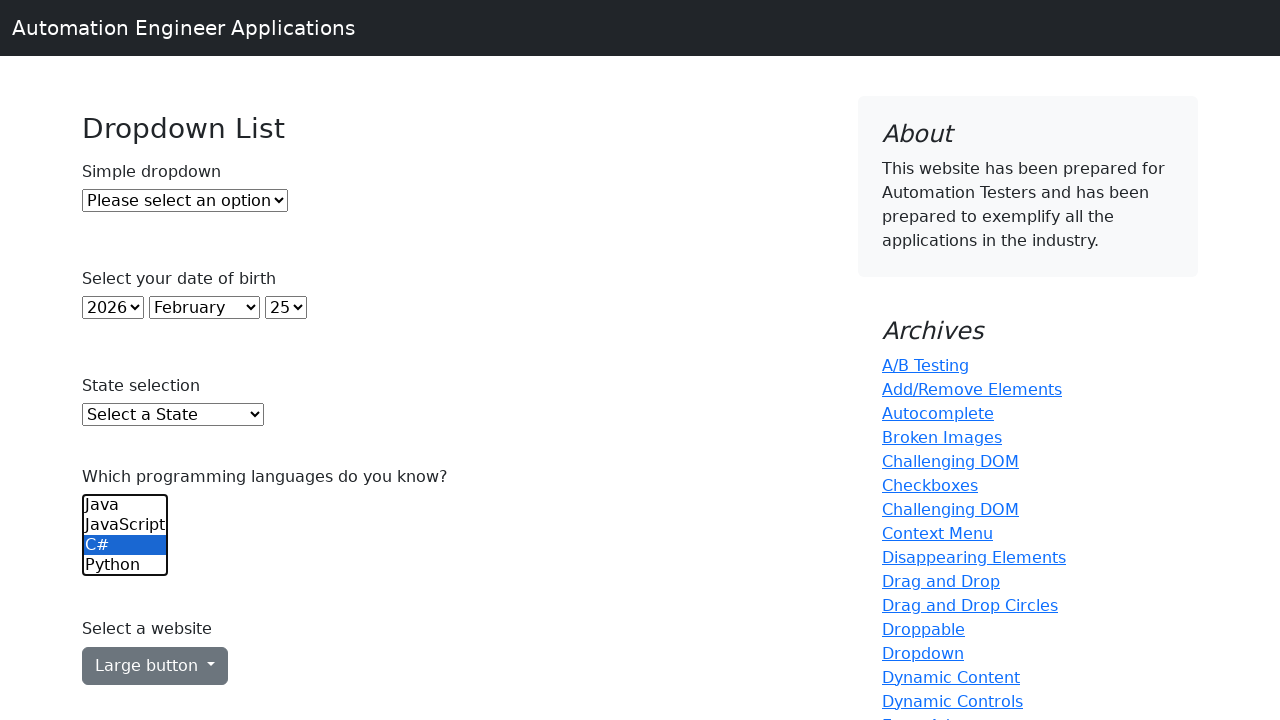

Selected option with value 'js' from dropdown on select >> nth=5
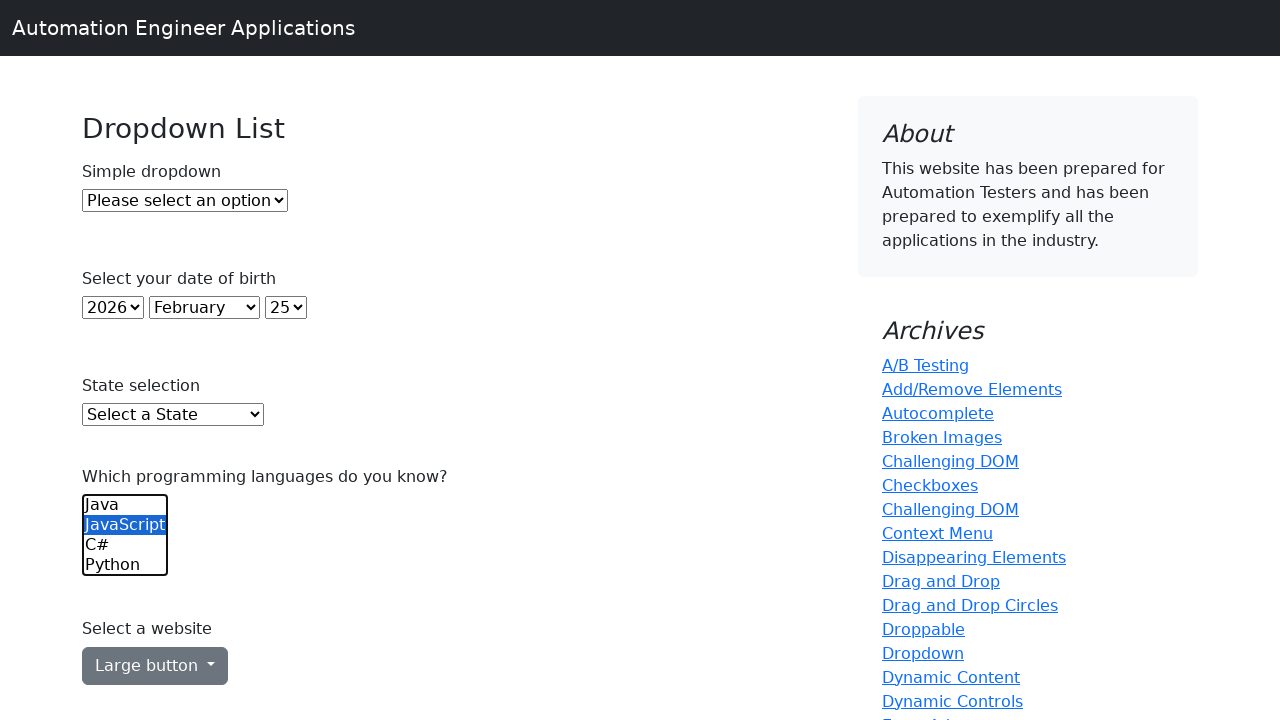

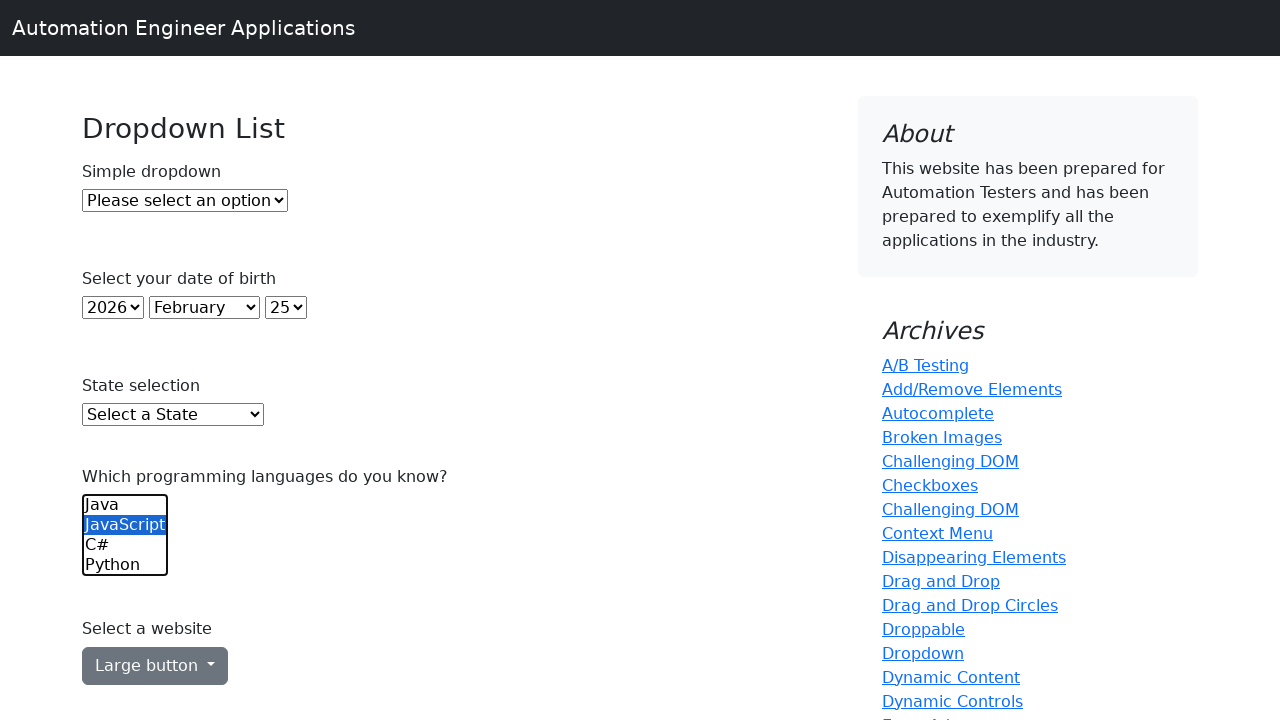